Tests scrolling to and clicking the "Go To Career Page" button on the Wisequarter homepage using JavaScript executor functionality, then displays an alert.

Starting URL: https://www.wisequarter.com

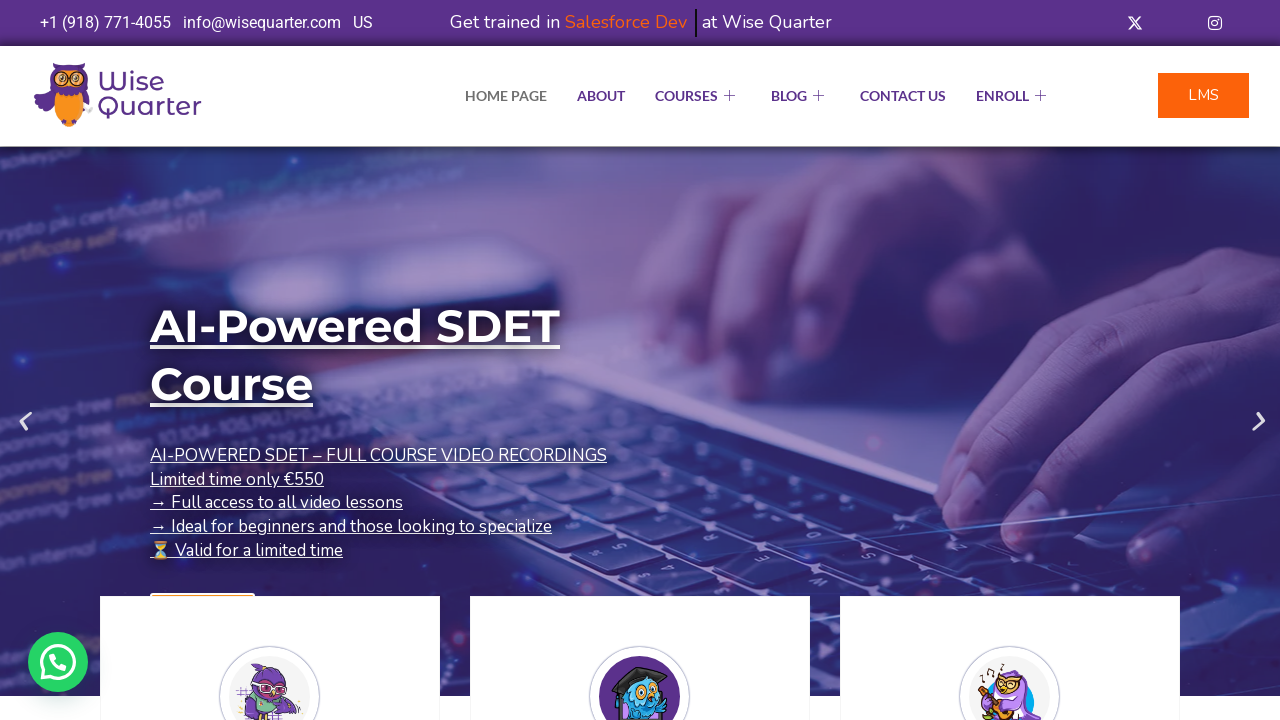

Located the 'Go To Career Page' button element using XPath
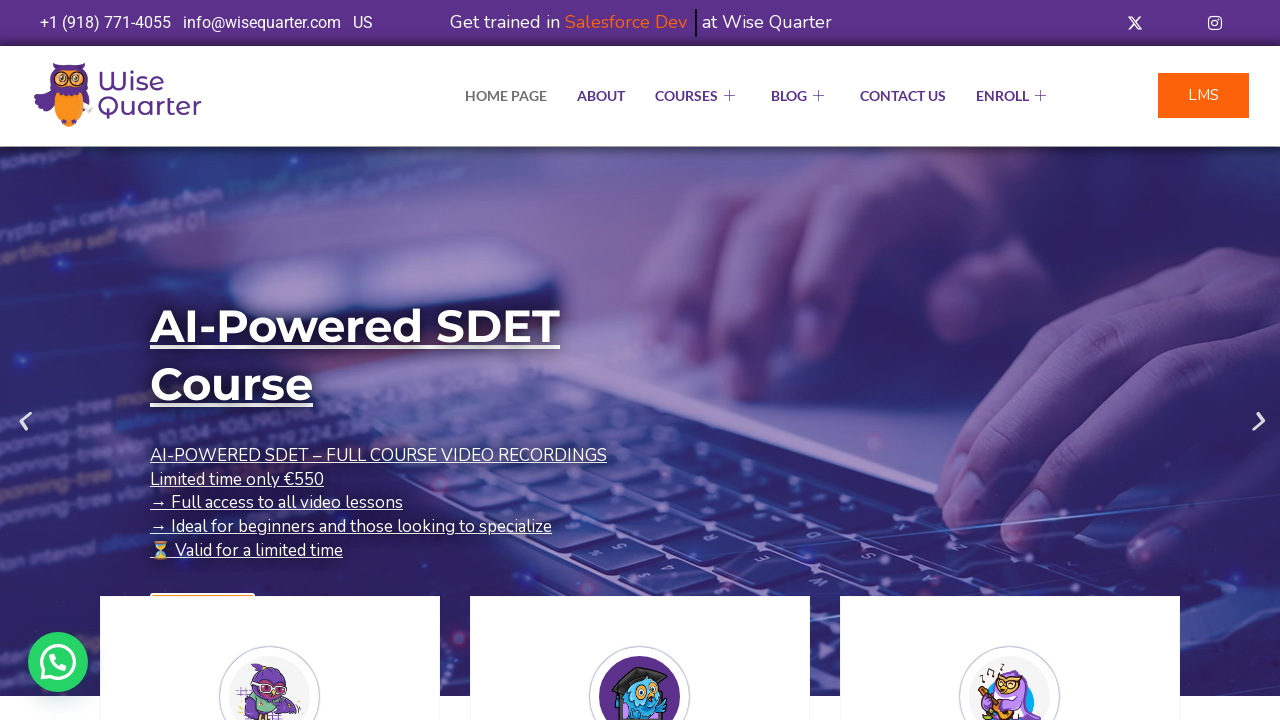

Scrolled the career page button into view
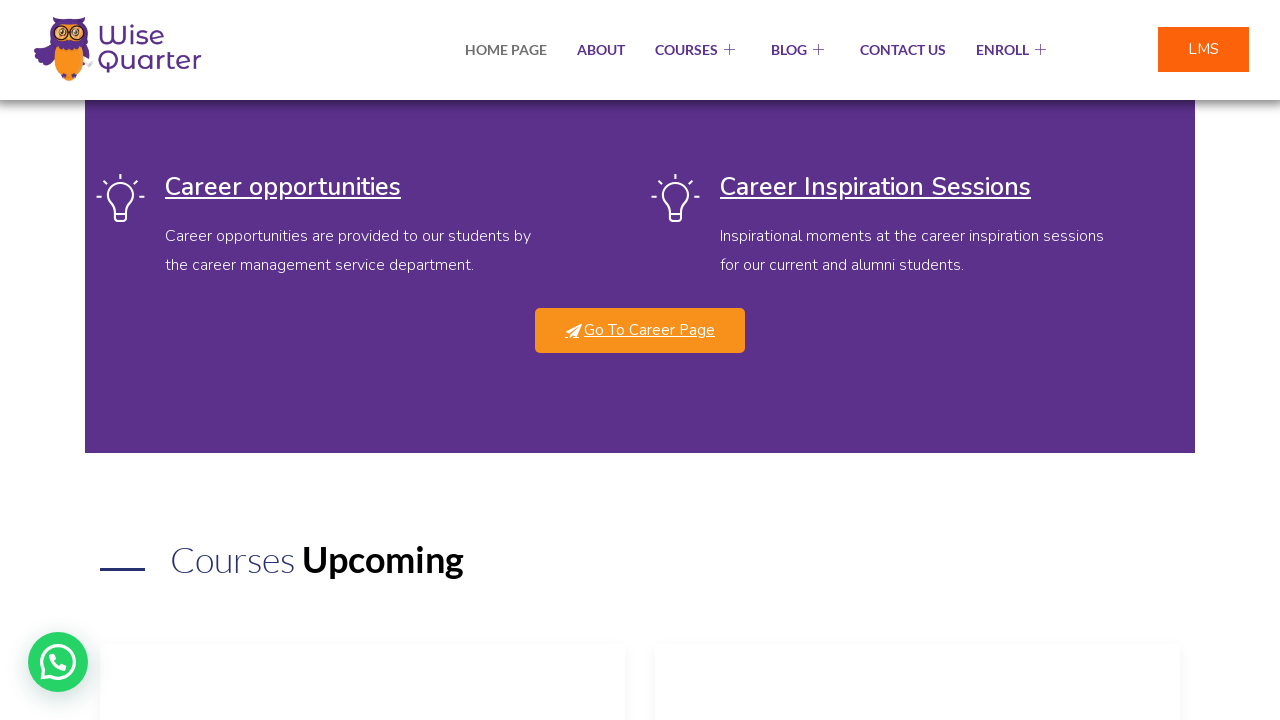

Waited 2 seconds for scroll animation to complete
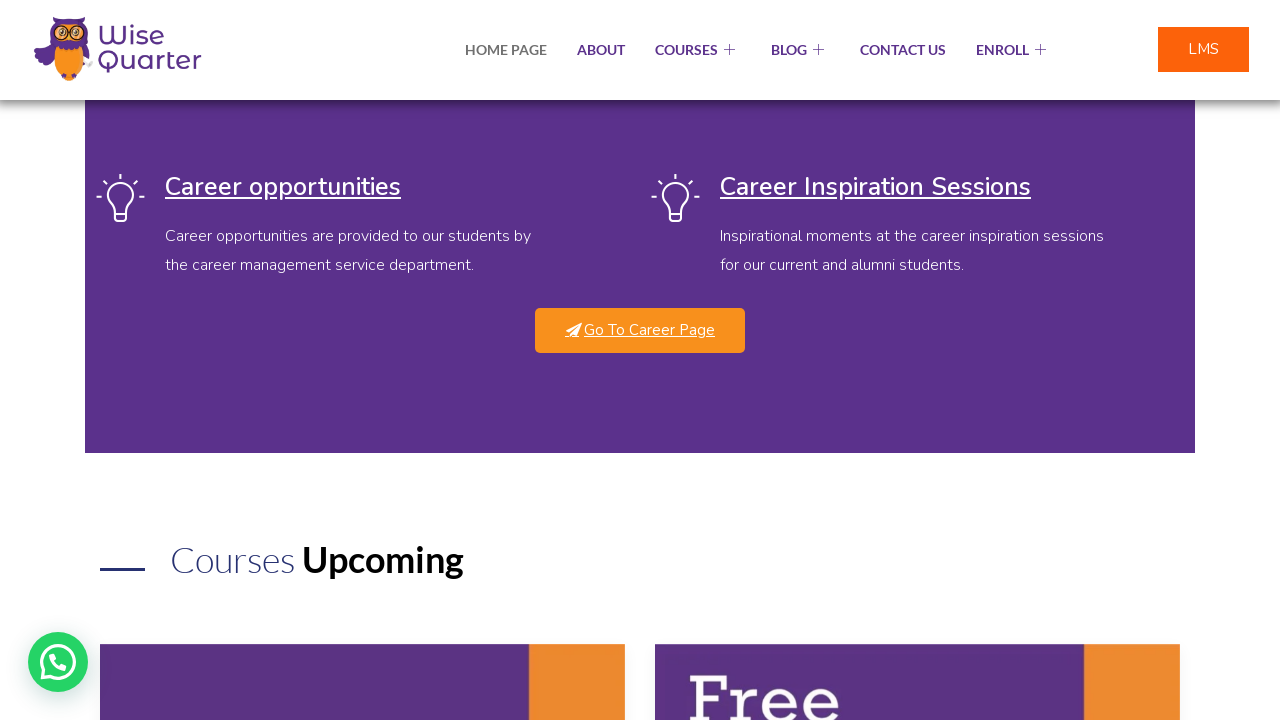

Clicked the 'Go To Career Page' button at (640, 330) on xpath=(//a[@href='https://wisequarter.com/career/'])[10]
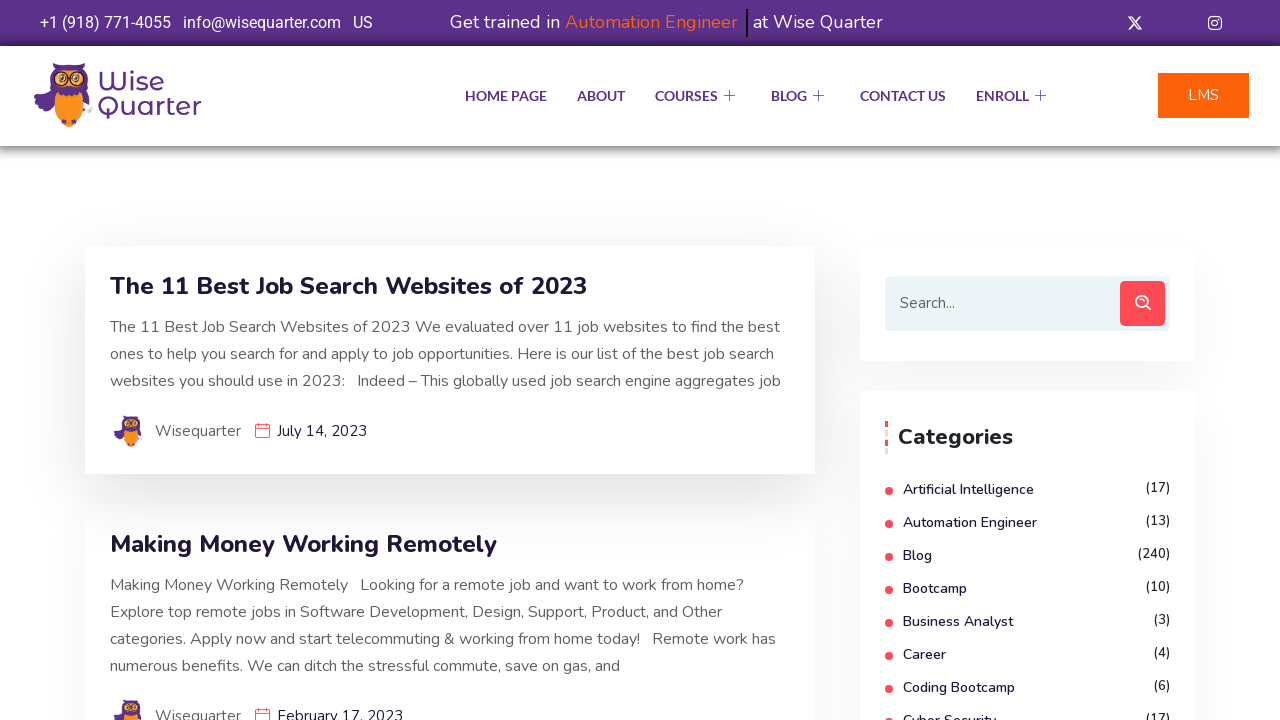

Waited 2 seconds for page navigation
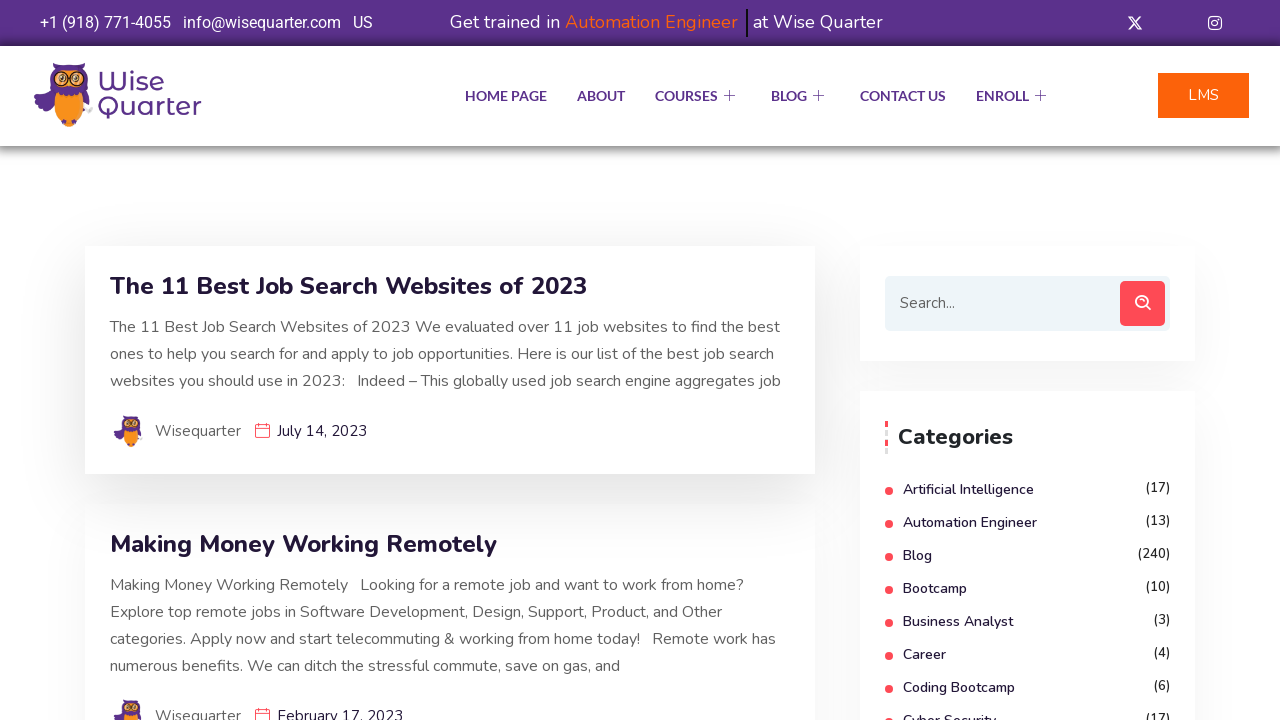

Executed JavaScript to display alert with message 'yasasinnnn'
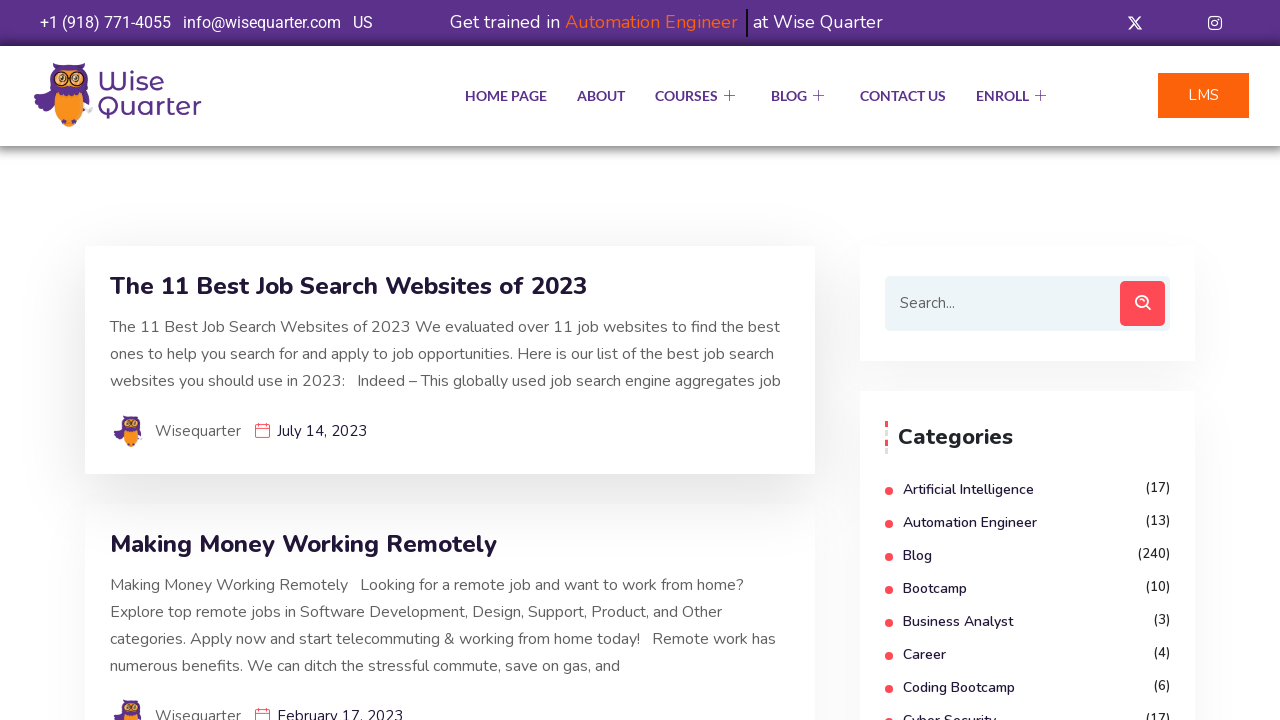

Waited 2 seconds to view the alert
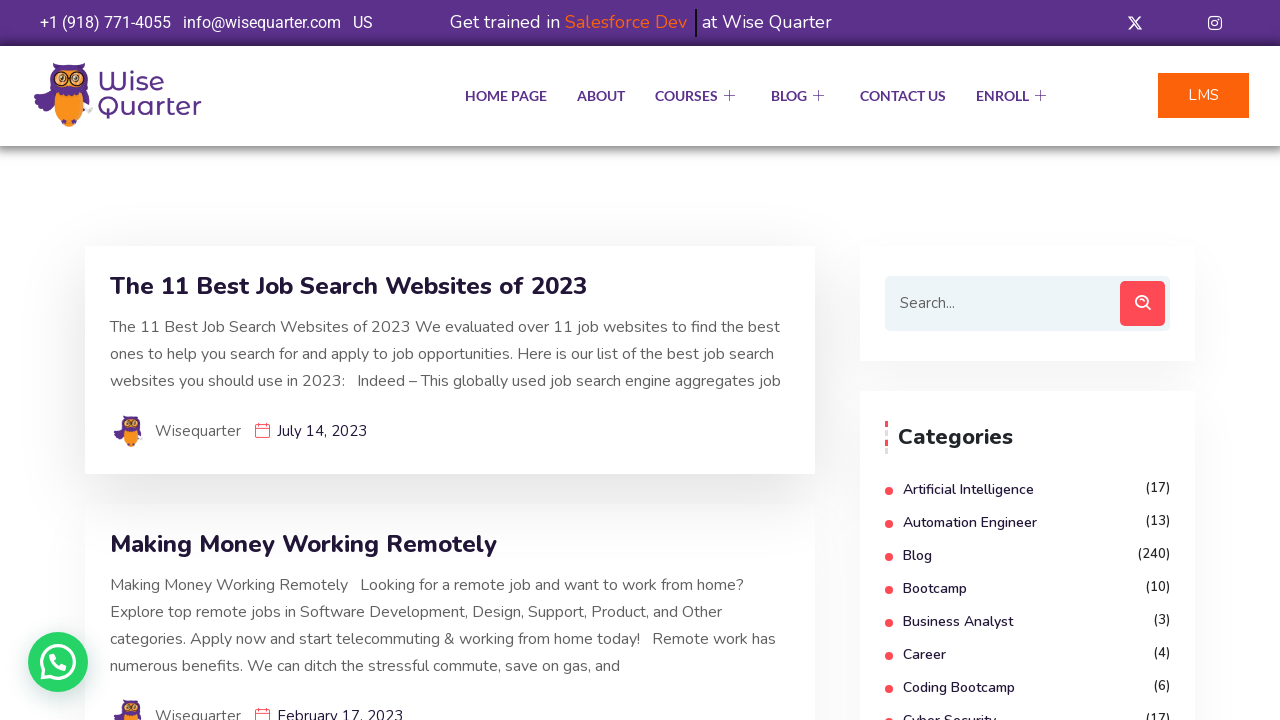

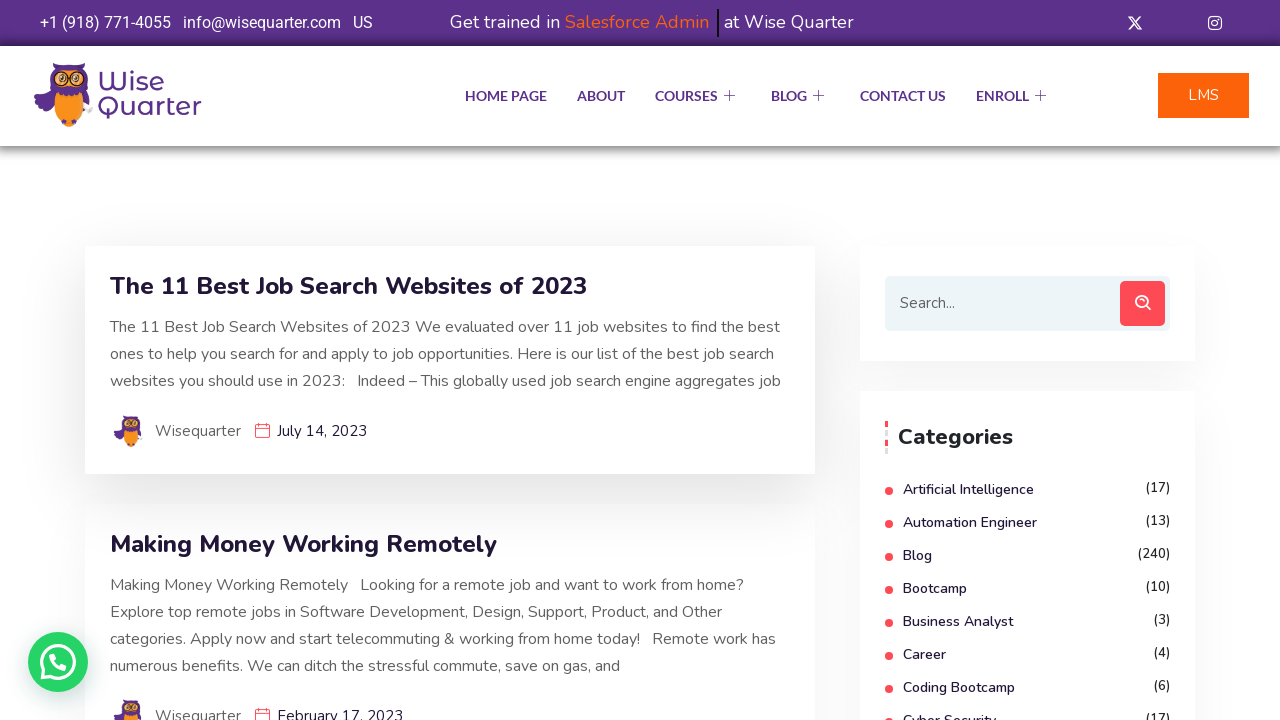